Tests iframe interaction on W3Schools by switching to an iframe, clicking a button inside it, then switching back to the main page and clicking the home link

Starting URL: https://www.w3schools.com/js/tryit.asp?filename=tryjs_myfirst

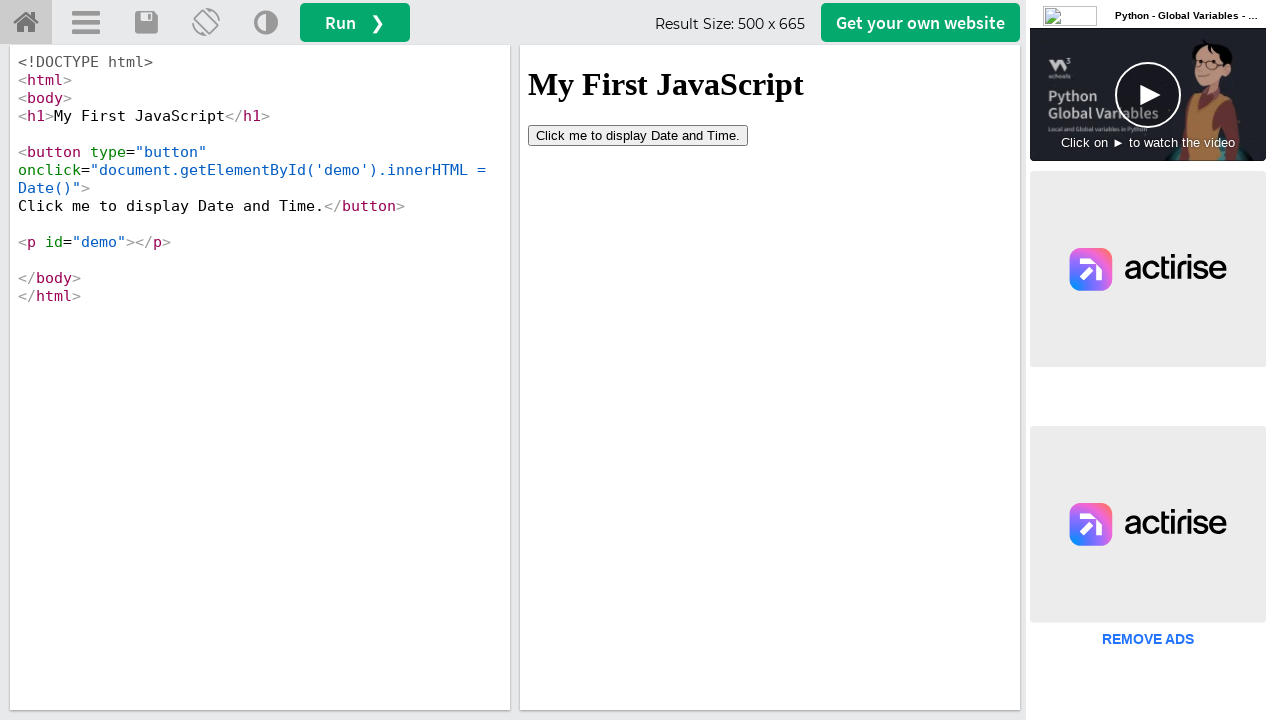

Switched to iframeResult iframe
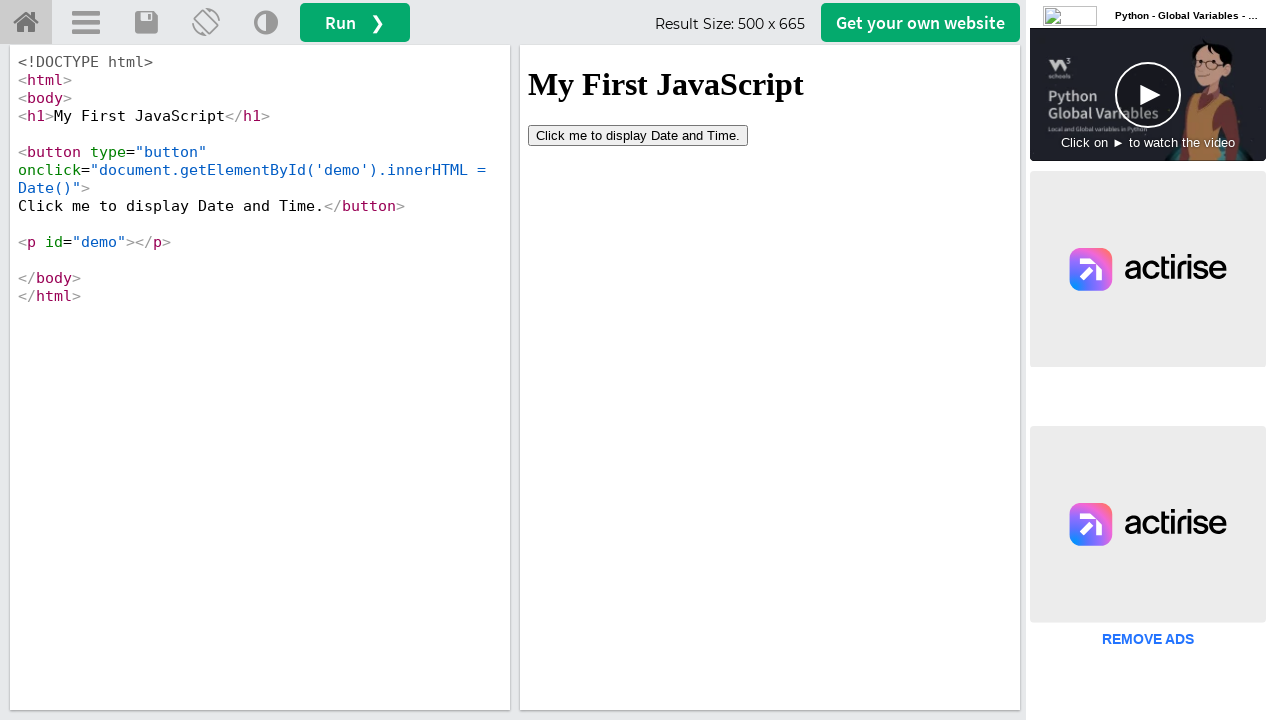

Clicked 'Click m' button inside iframe at (638, 135) on xpath=//button[contains(text(),'Click m')]
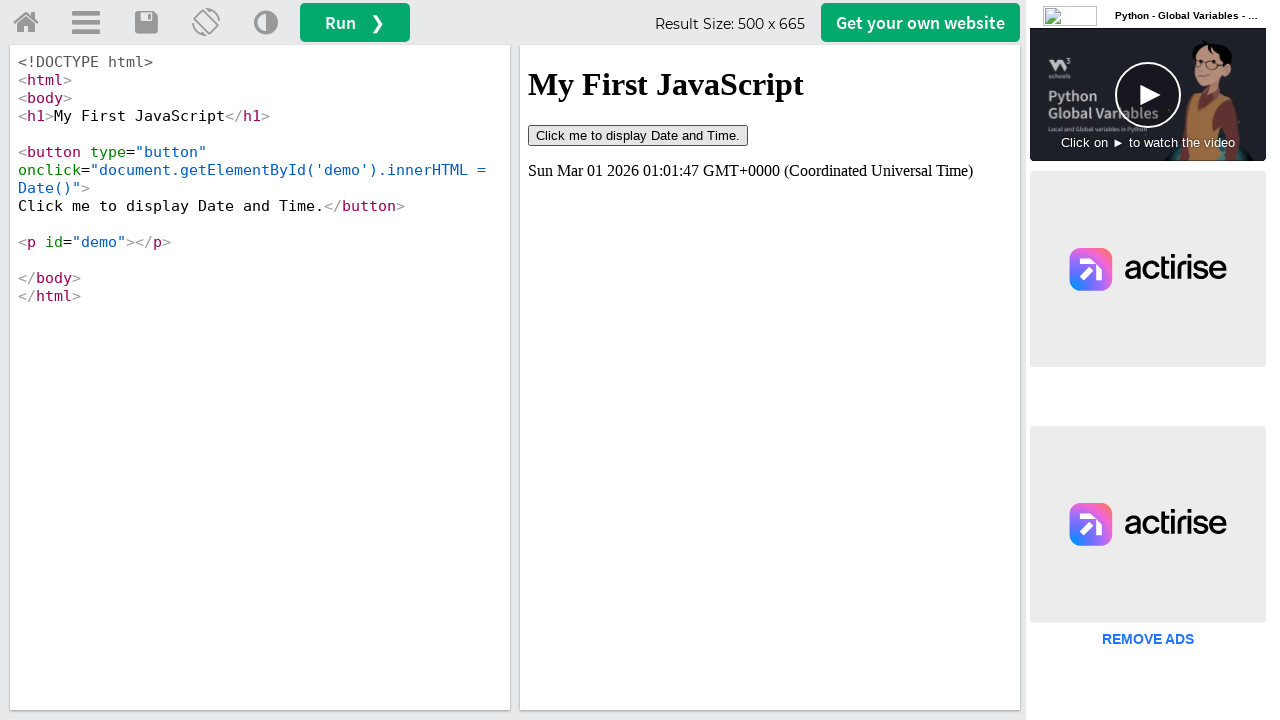

Switched back to main page and clicked home link at (26, 23) on a#tryhome
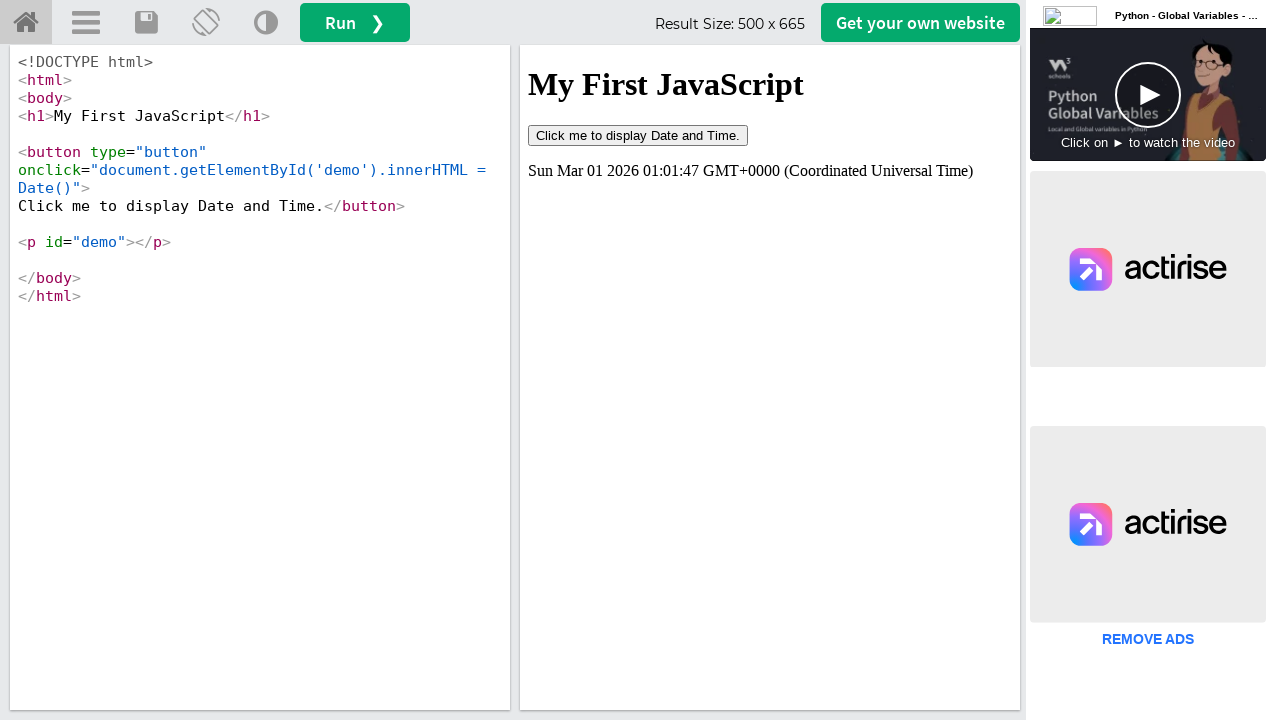

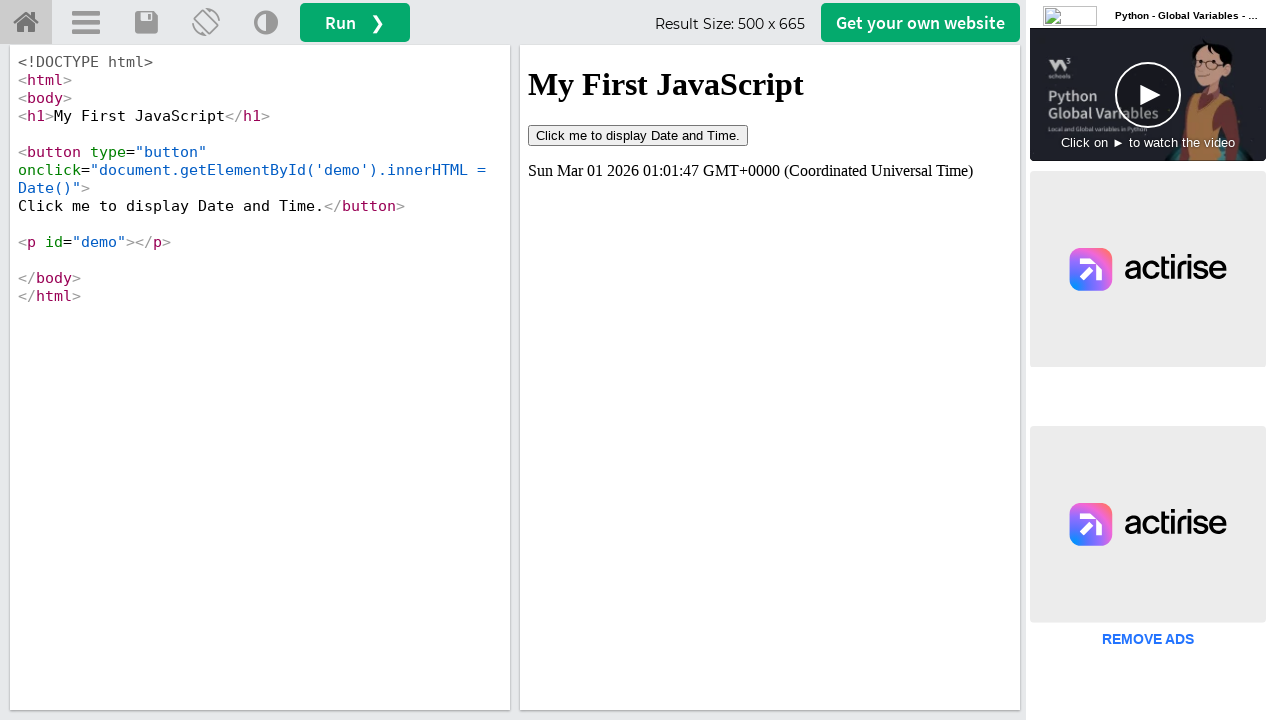